Tests the search functionality on JavaTutorial.net by hovering over the search button, entering a search term, and submitting the form

Starting URL: https://javatutorial.net

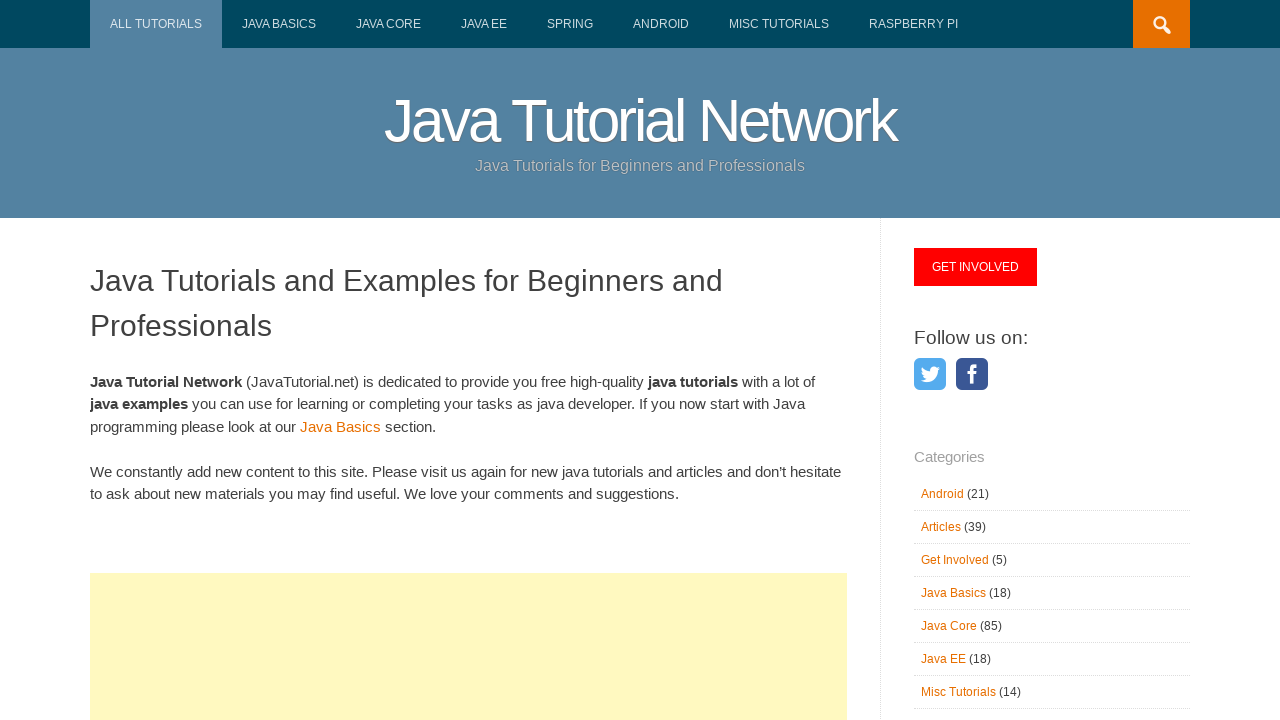

Hovered over search button to reveal search field at (1162, 24) on .search-submit
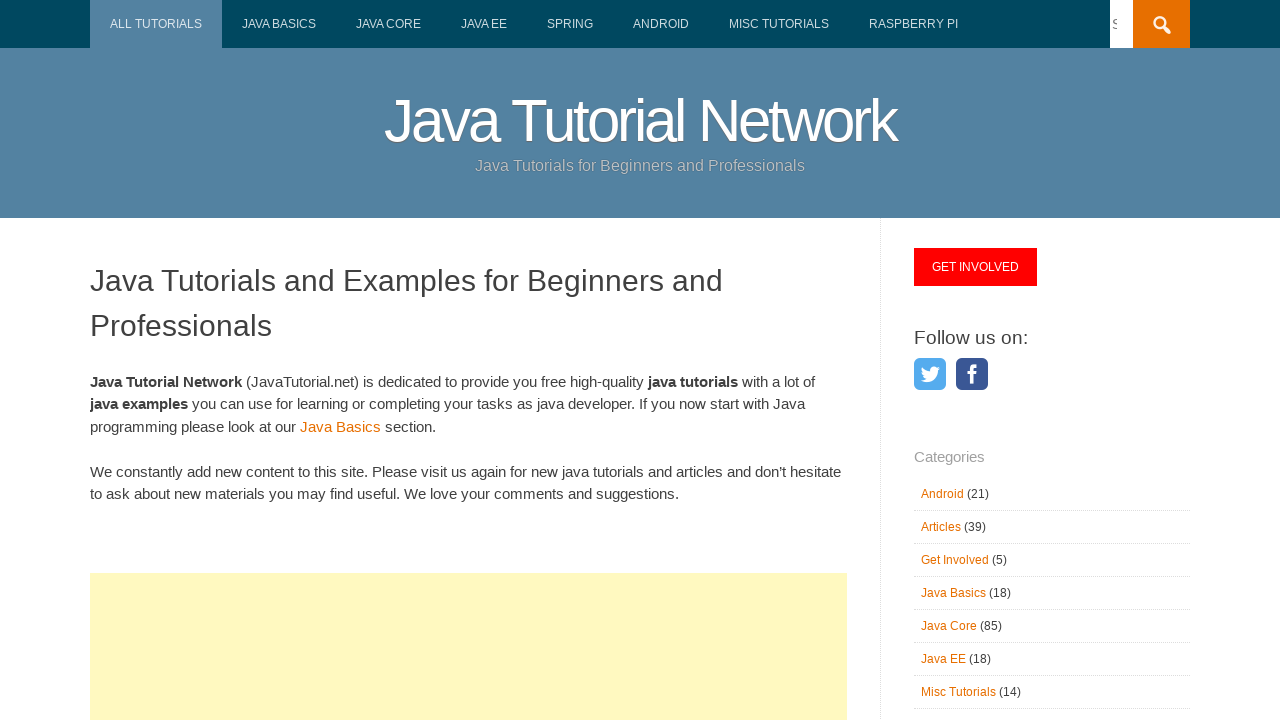

Search field appeared after hovering
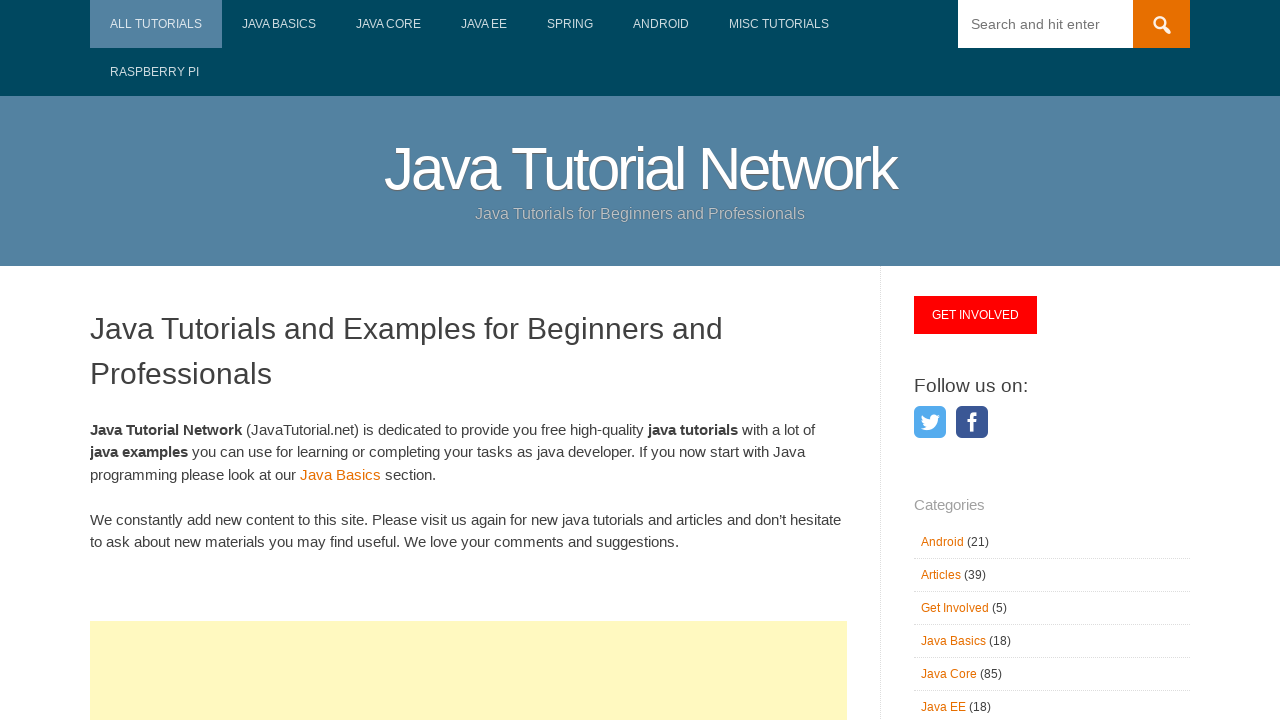

Entered 'java' in search field
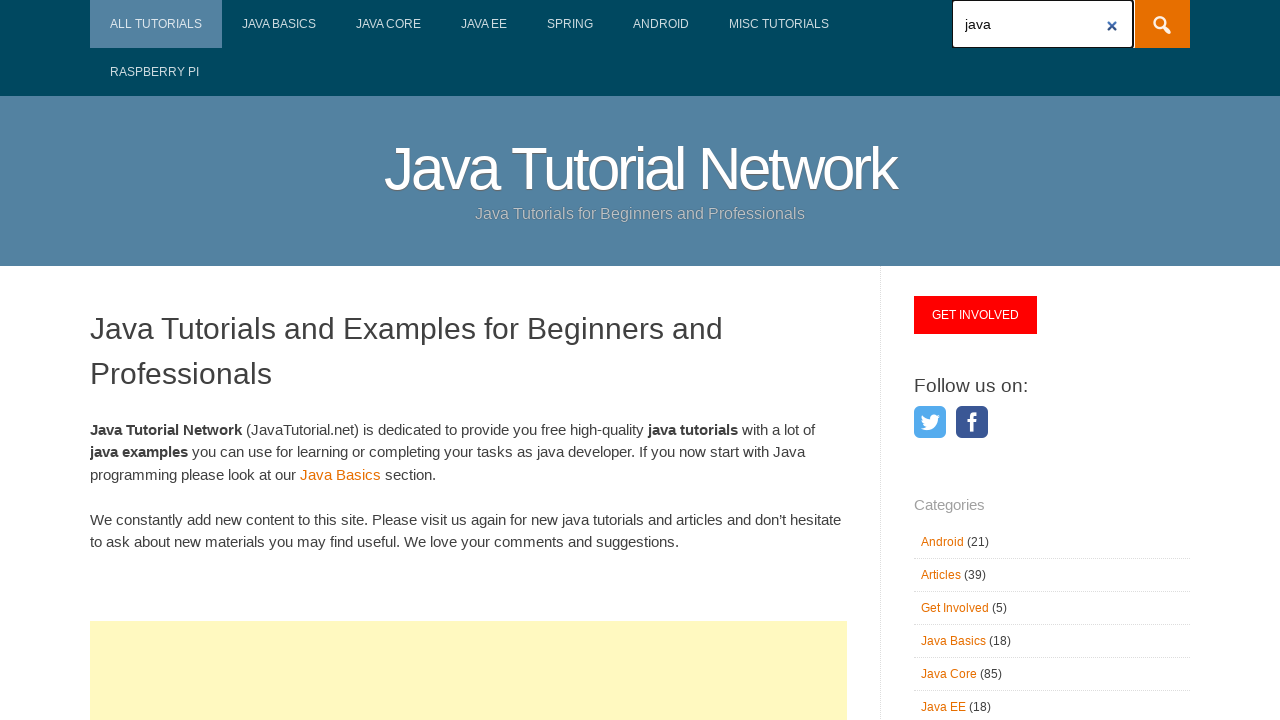

Submitted search form by pressing Enter
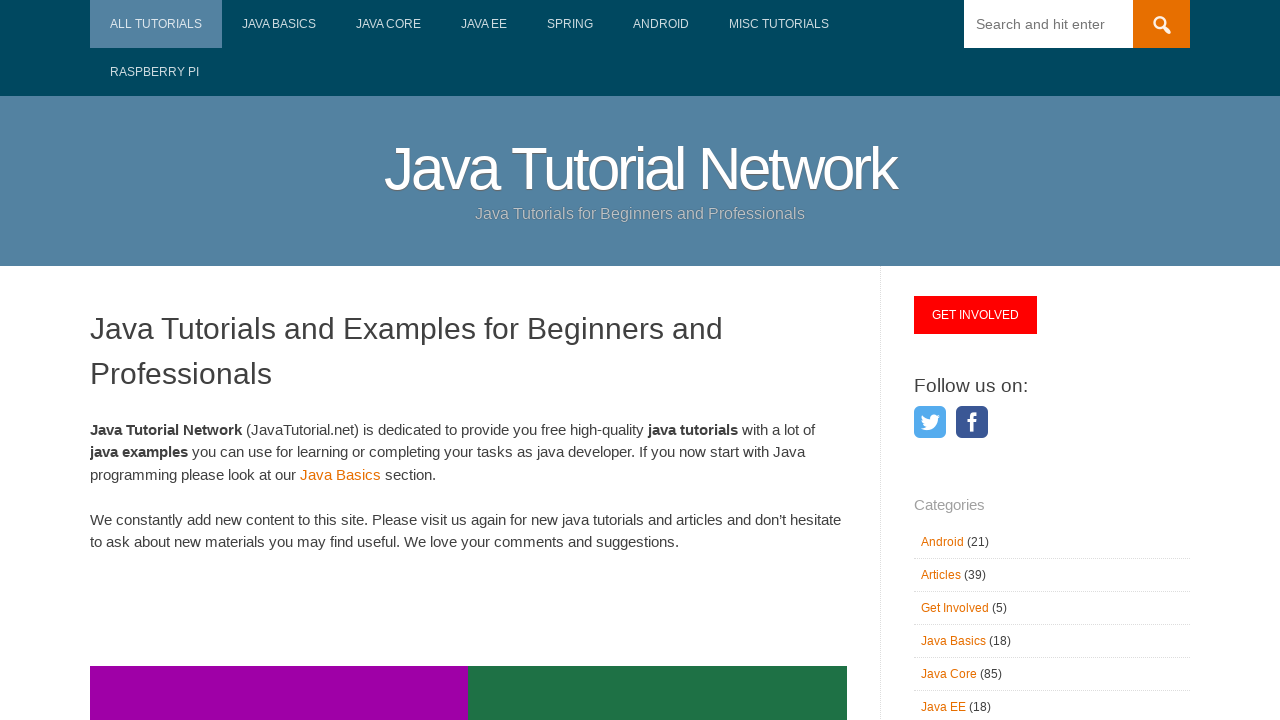

Waited for search results to load
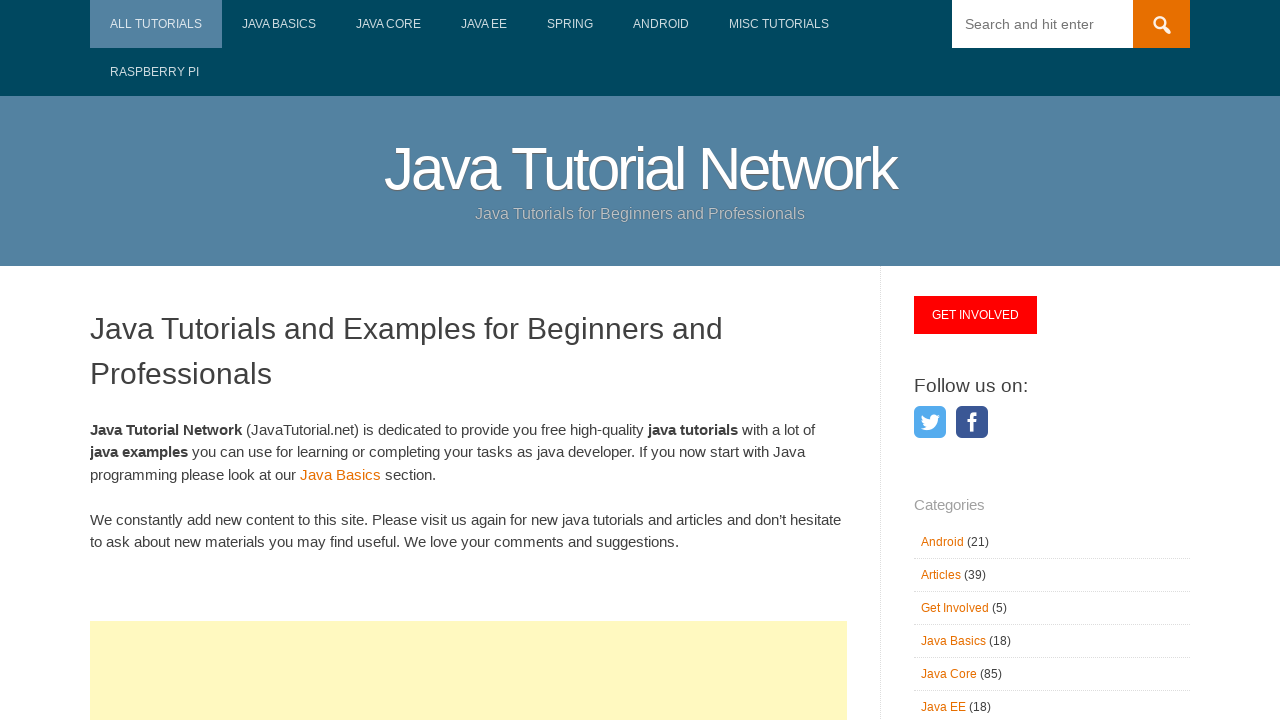

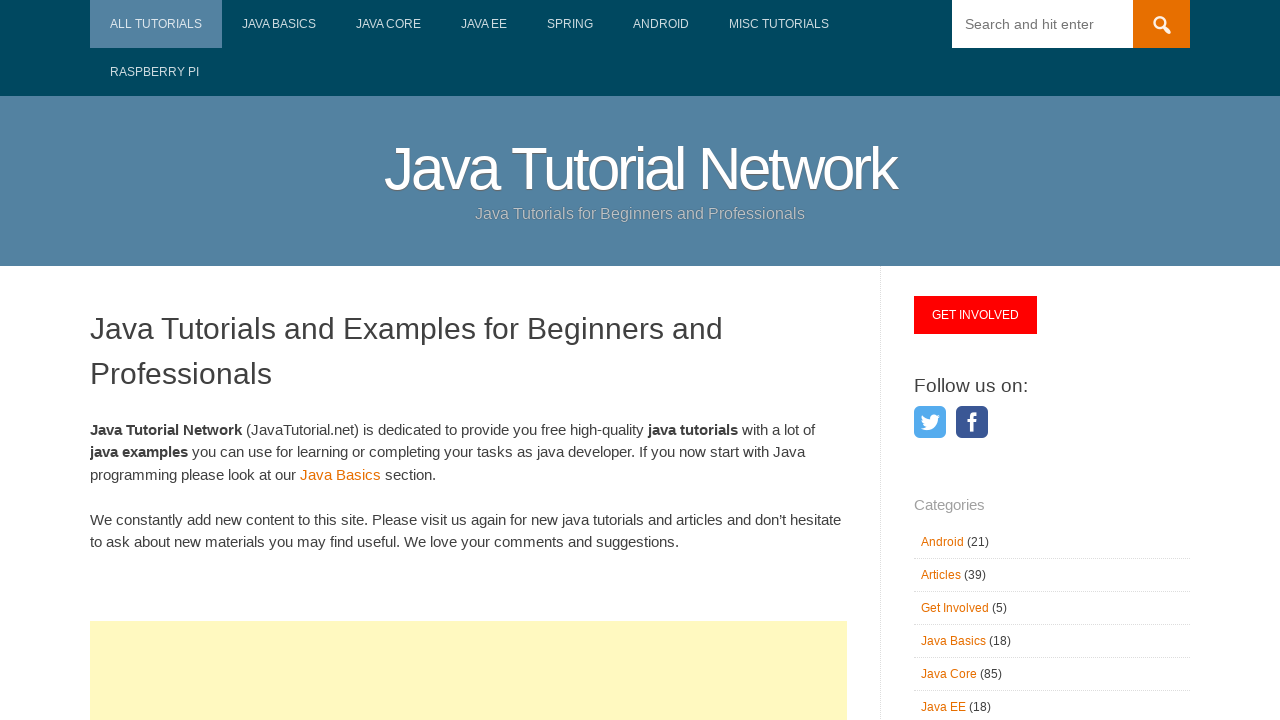